Navigates to zlti.com and verifies that anchor links are present on the page by locating all link elements.

Starting URL: http://www.zlti.com

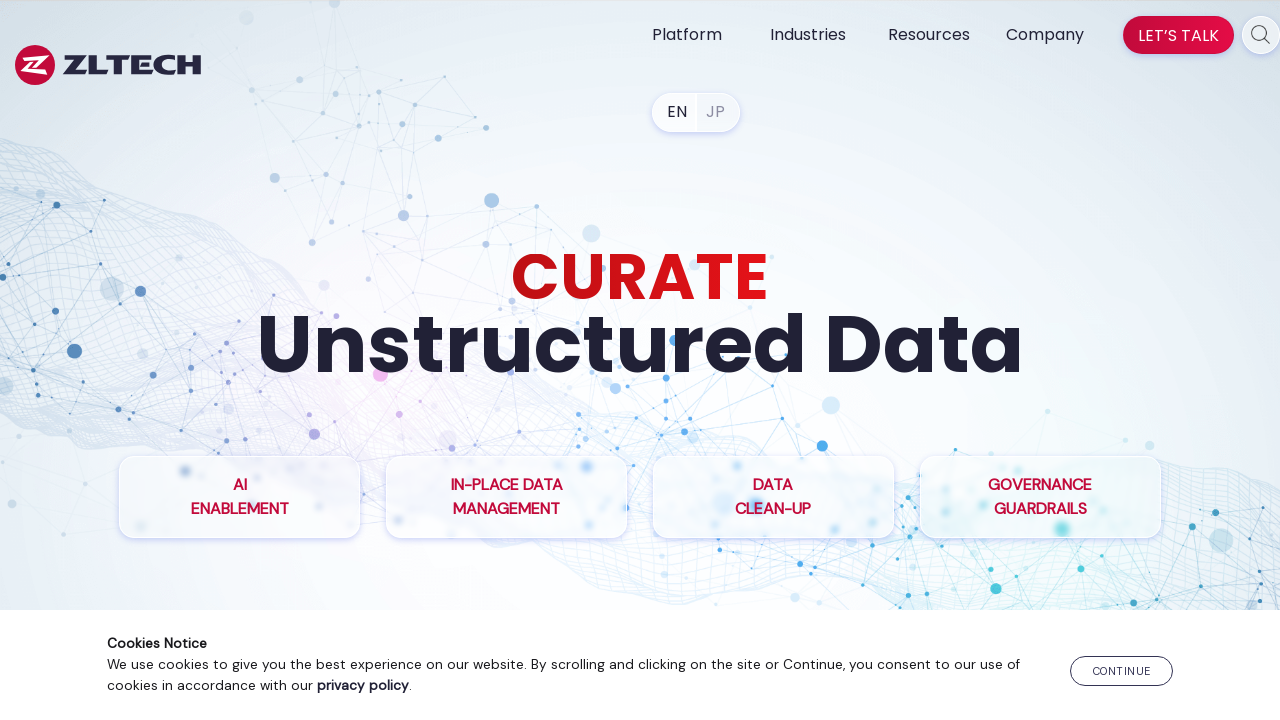

Navigated to http://www.zlti.com
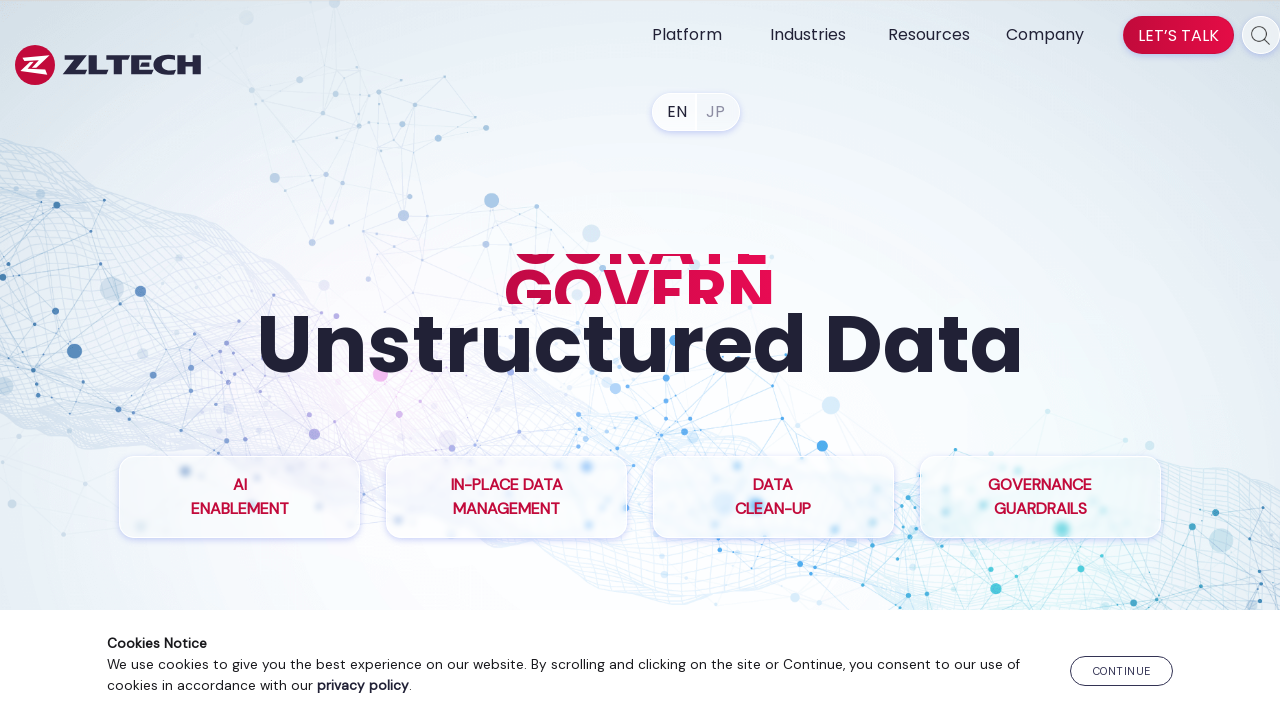

Page fully loaded (domcontentloaded state)
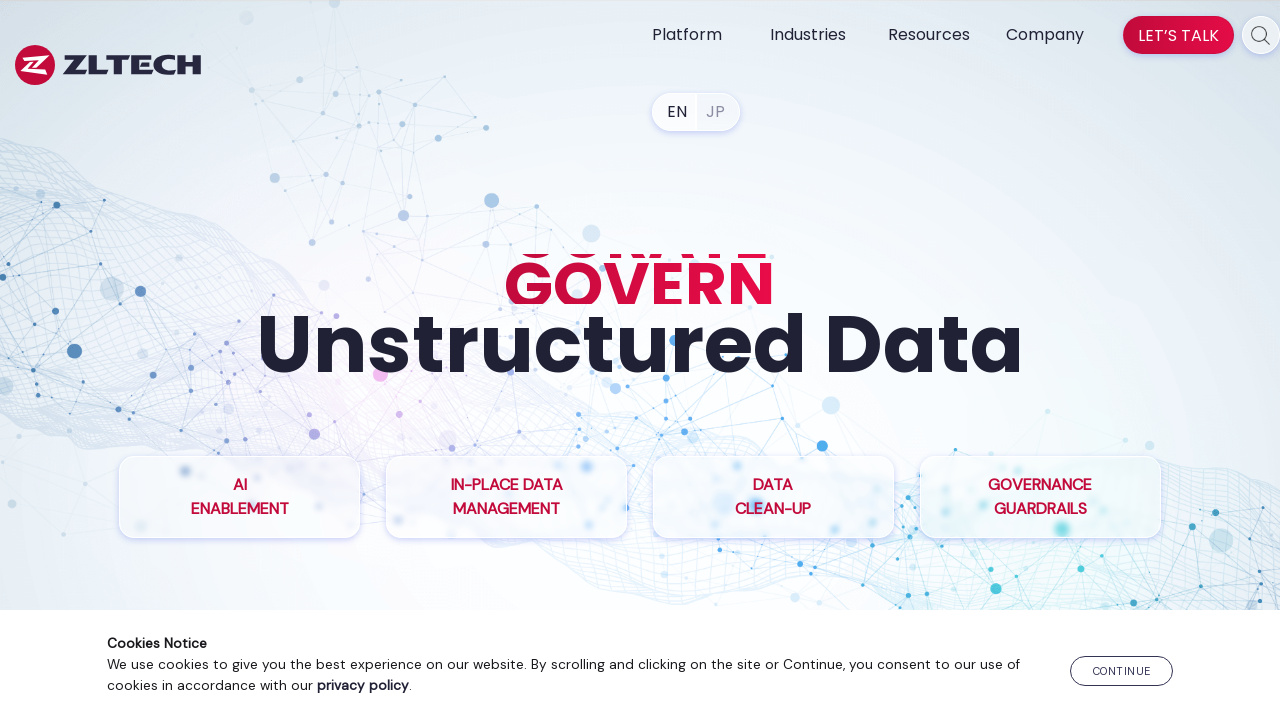

Located all anchor link elements on the page
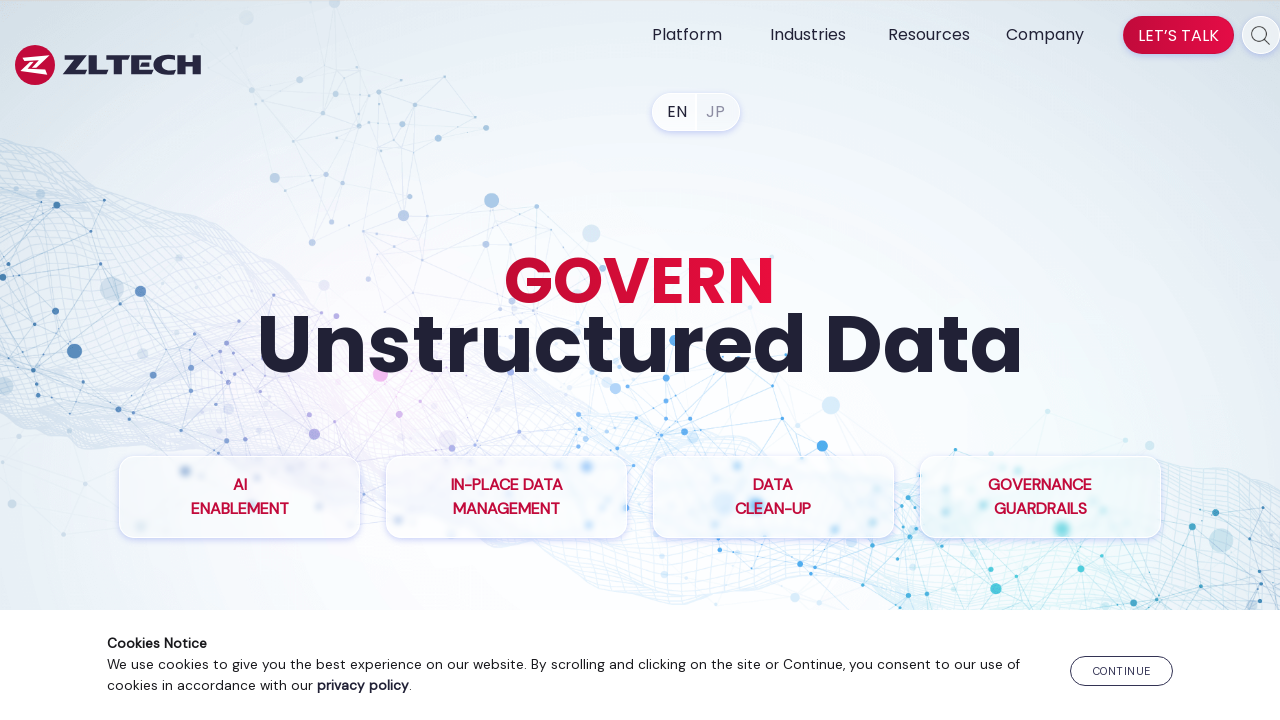

Verified that 79 anchor links are present on the page
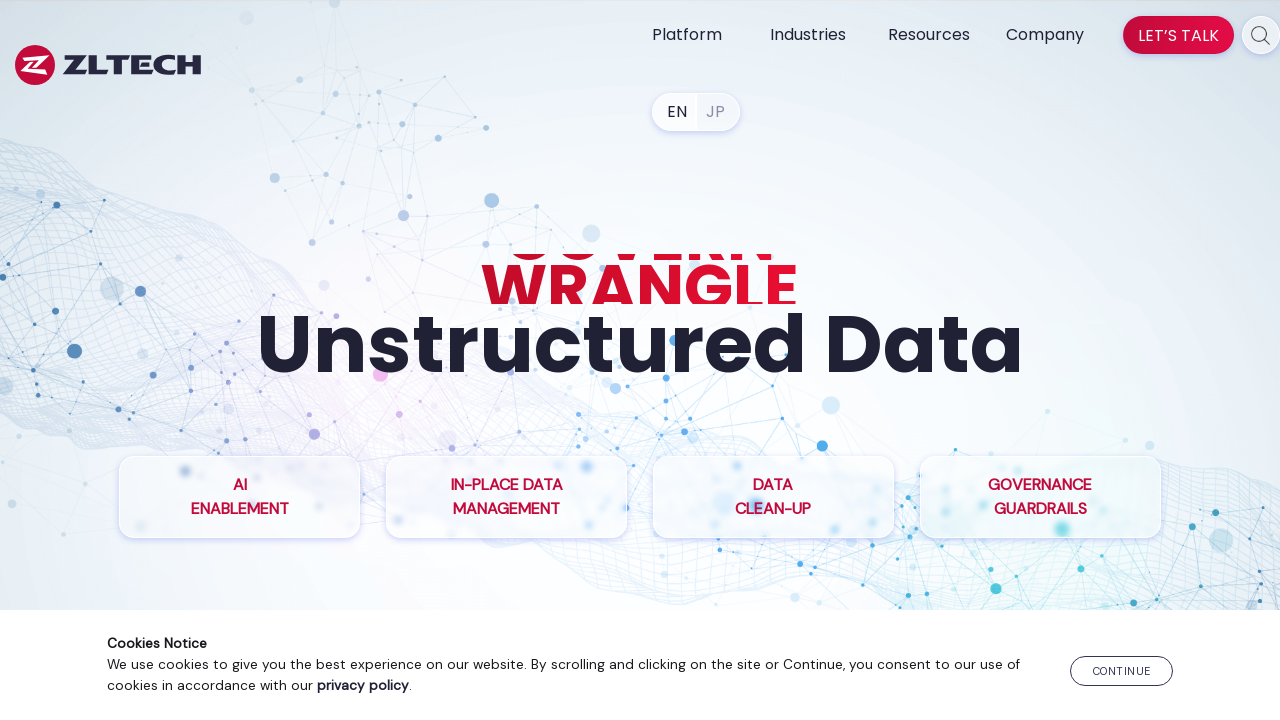

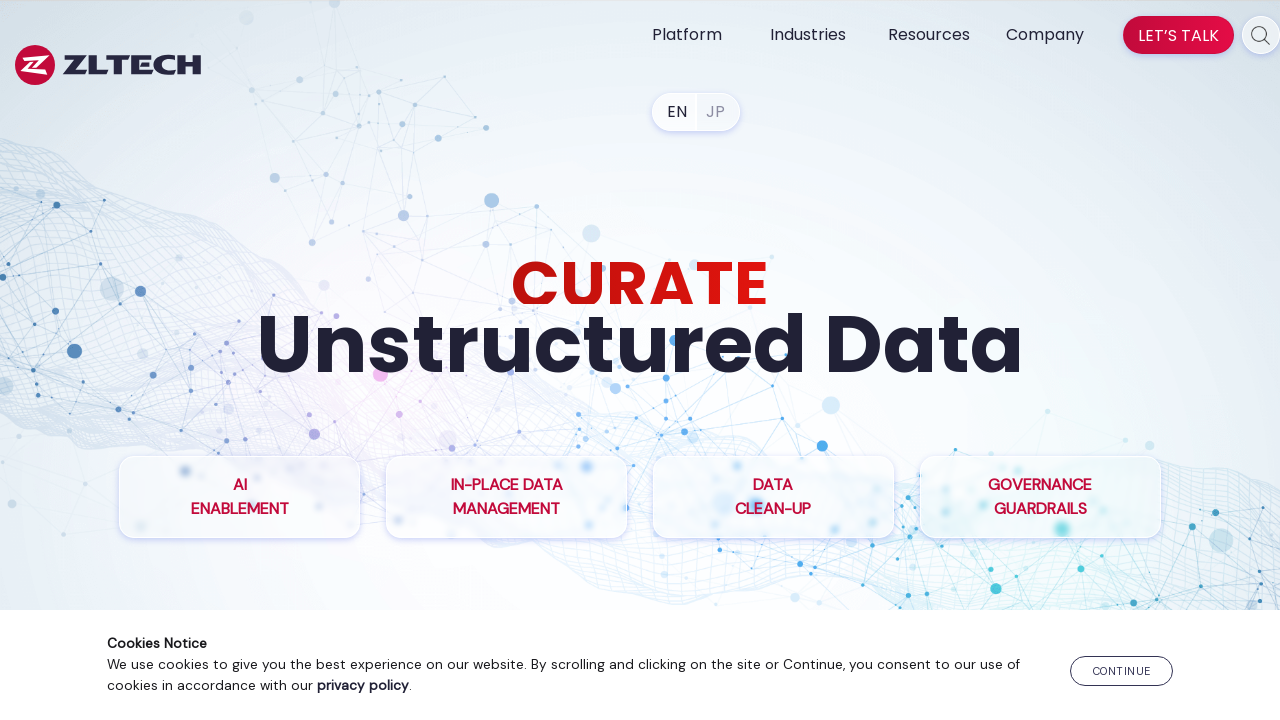